Tests the ng-bootstrap alert component by clicking the "Change message" button twice and verifying that the alert message changes between clicks

Starting URL: https://ng-bootstrap.github.io/#/components/alert/examples

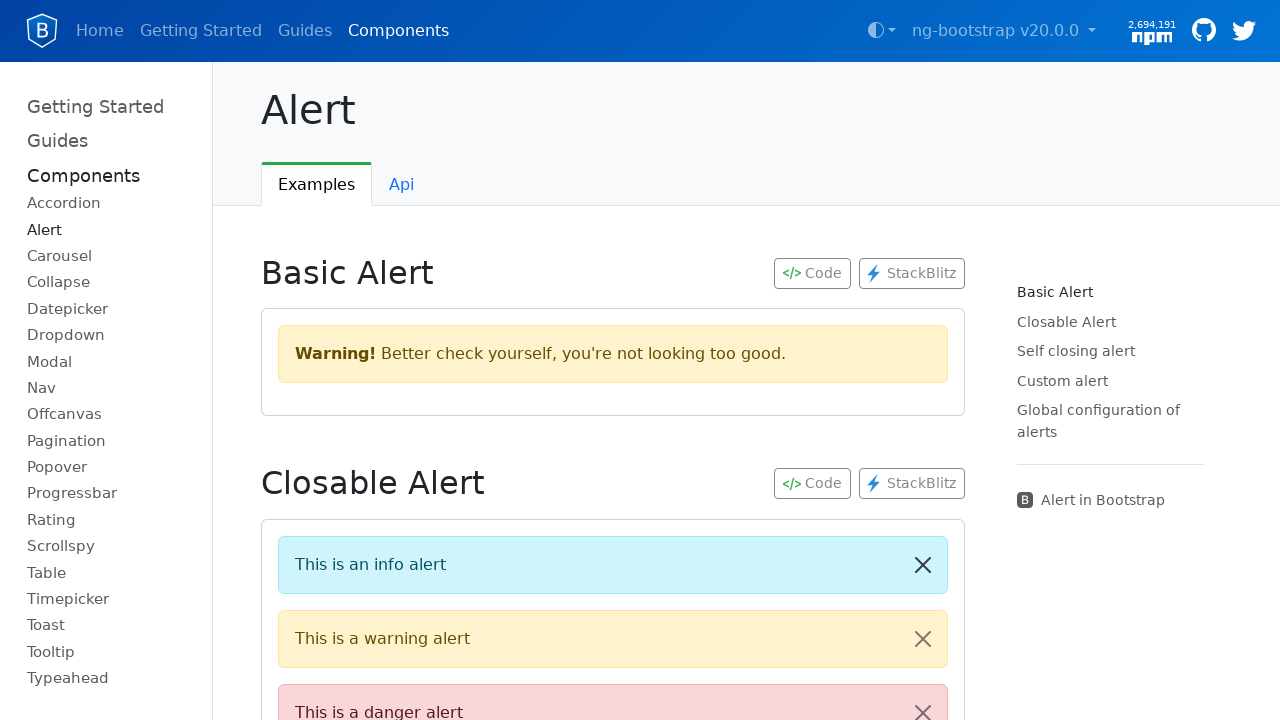

Clicked 'Change message' button first time at (360, 360) on xpath=//button[contains(text(),'Change message')]
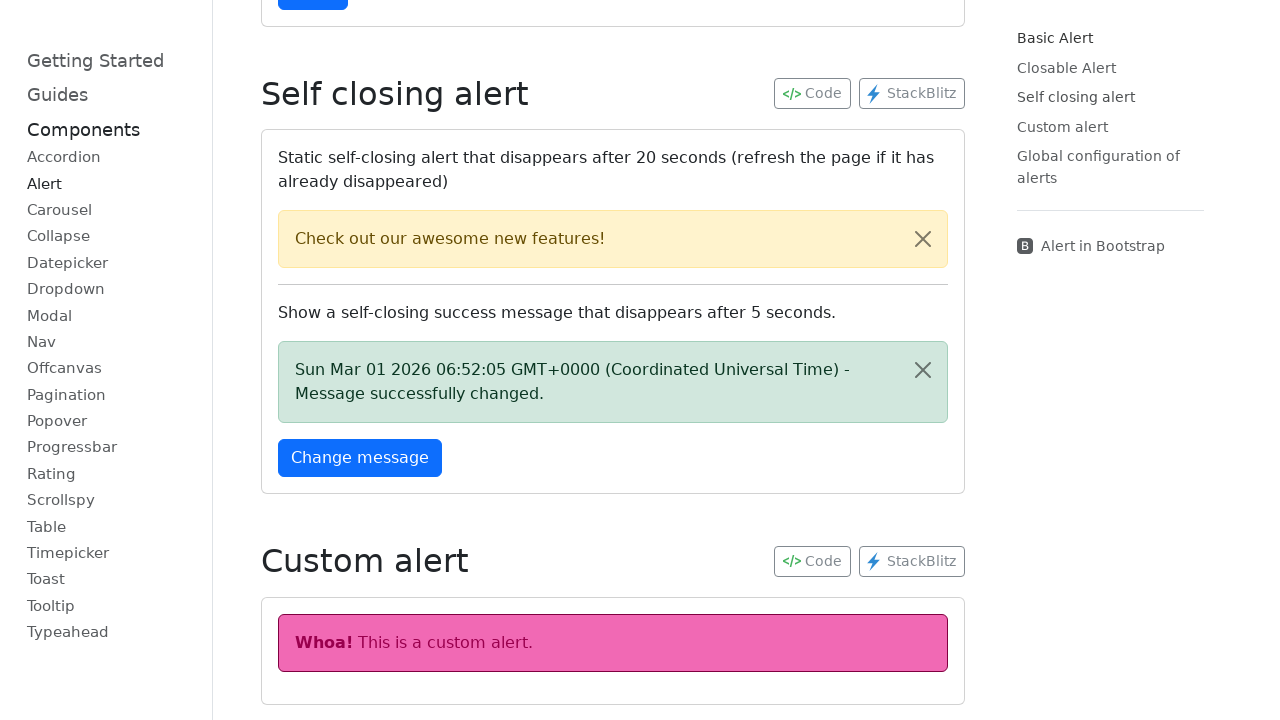

Alert appeared after first button click
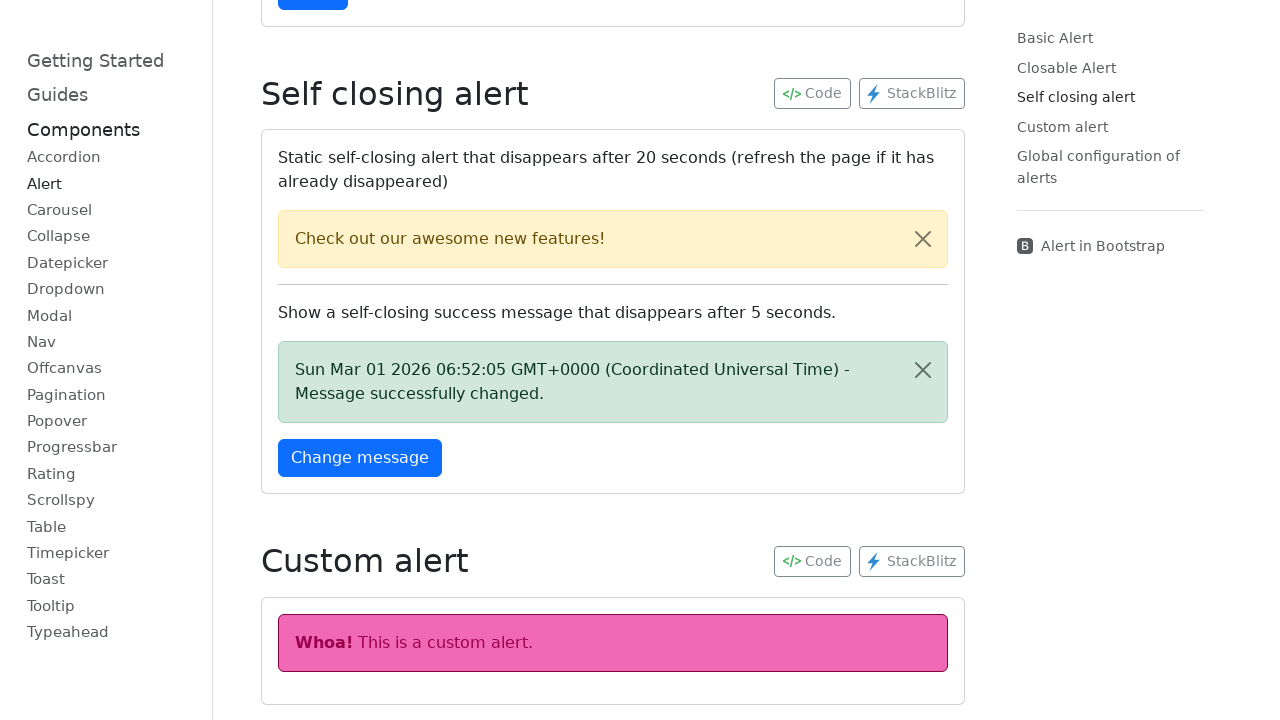

Captured first alert message: 'Sun Mar 01 2026 06:52:05 GMT+0000 (Coordinated Universal Time) - Message successfully changed.'
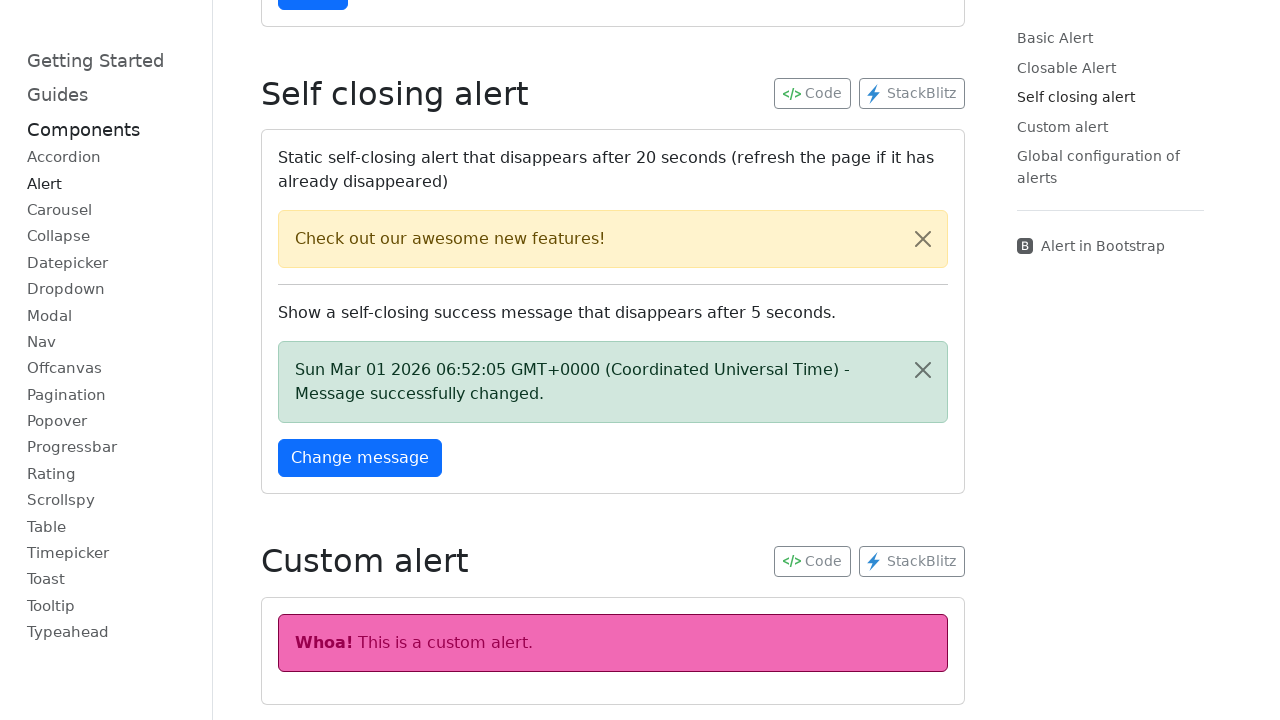

Waited 1 second for state change
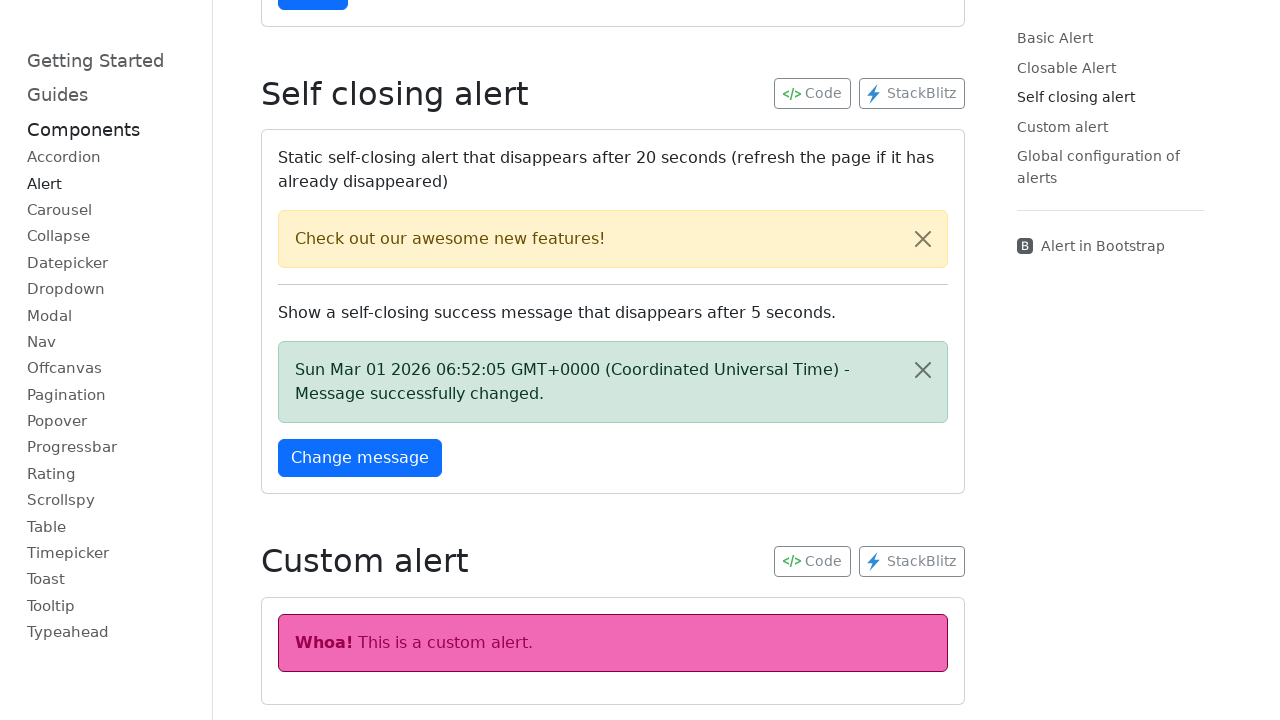

Clicked 'Change message' button second time at (360, 458) on xpath=//button[contains(text(),'Change message')]
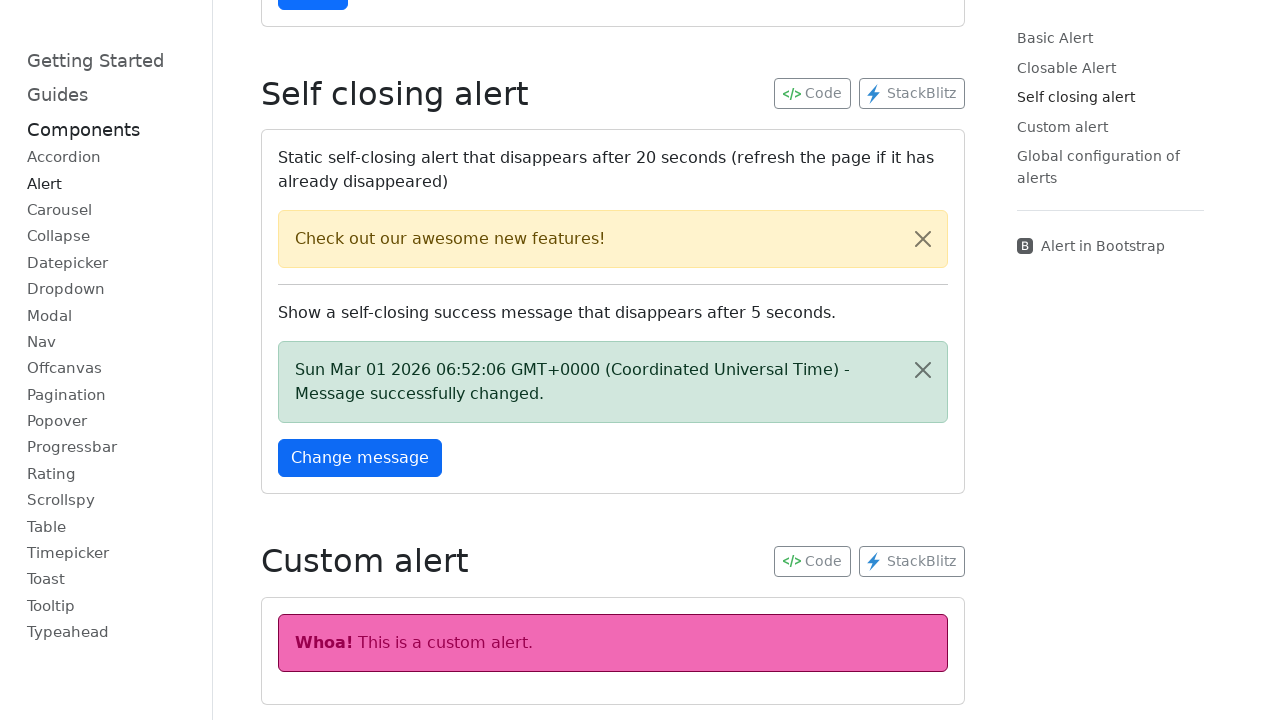

Alert appeared after second button click
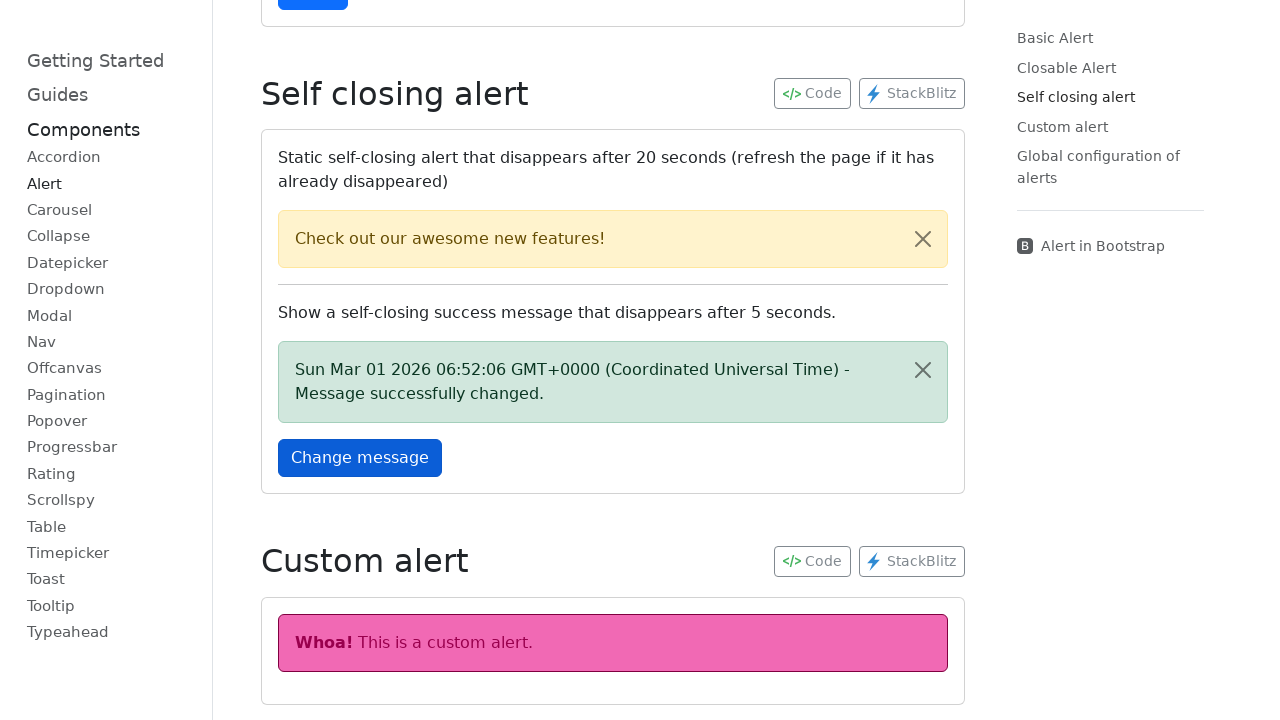

Captured second alert message: 'Sun Mar 01 2026 06:52:06 GMT+0000 (Coordinated Universal Time) - Message successfully changed.'
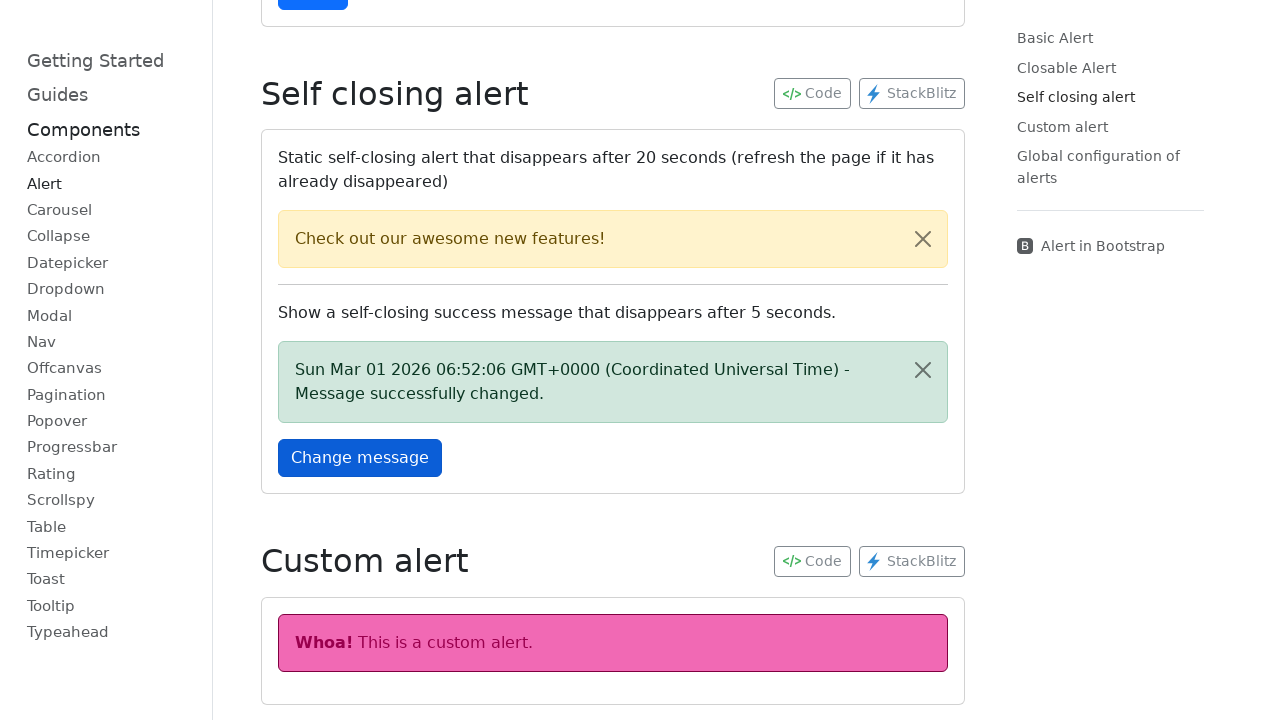

Verified that alert messages are different between first and second clicks
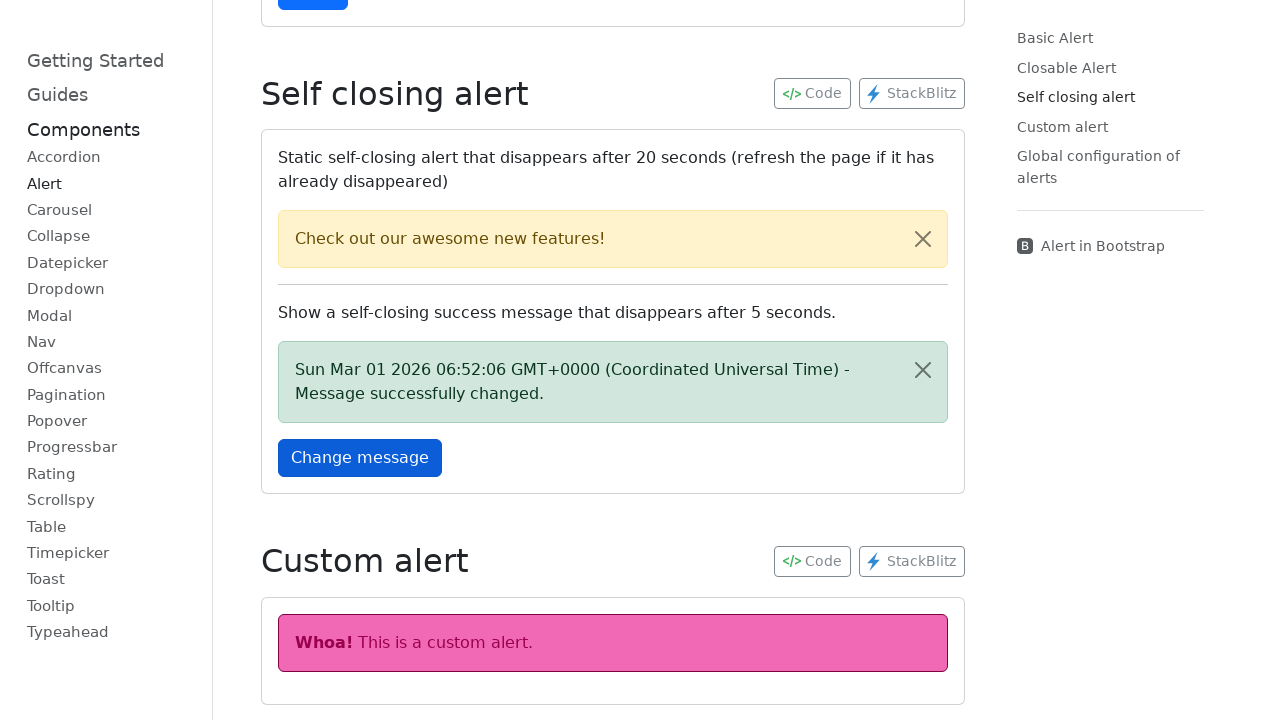

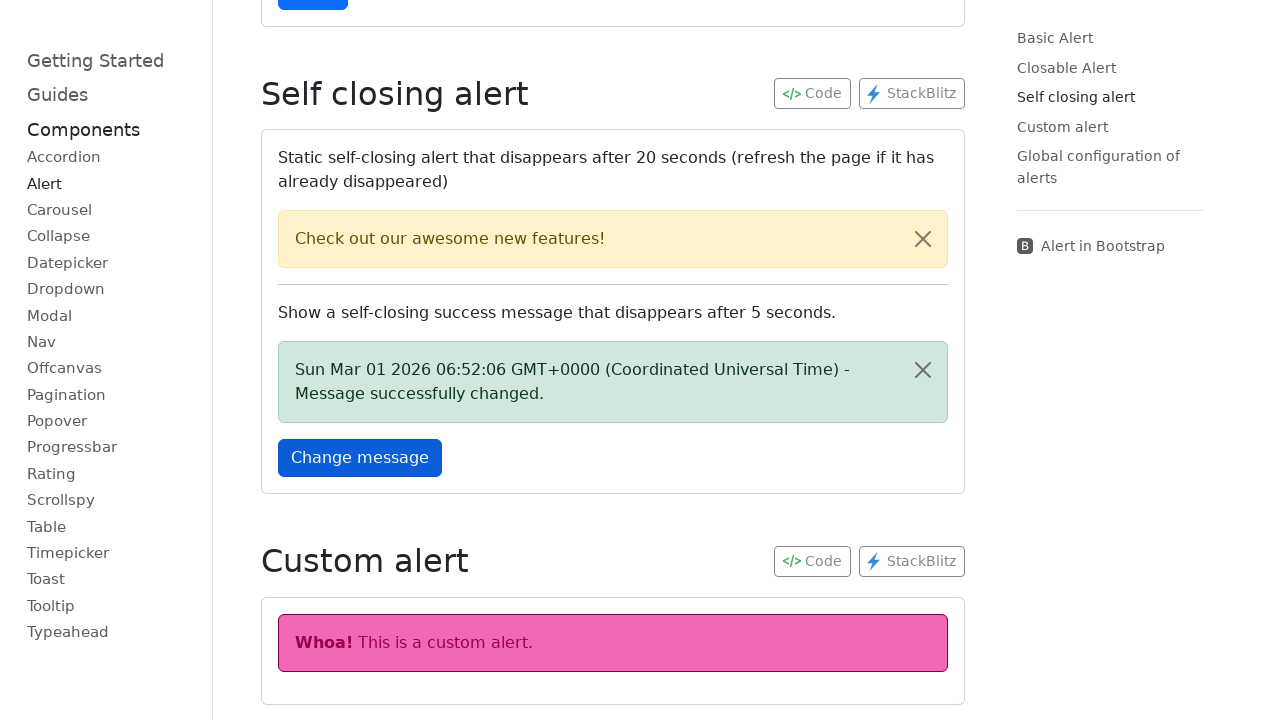